Tests JavaScript alert handling by clicking a button that triggers a JS alert and accepting the alert dialog

Starting URL: https://the-internet.herokuapp.com/javascript_alerts

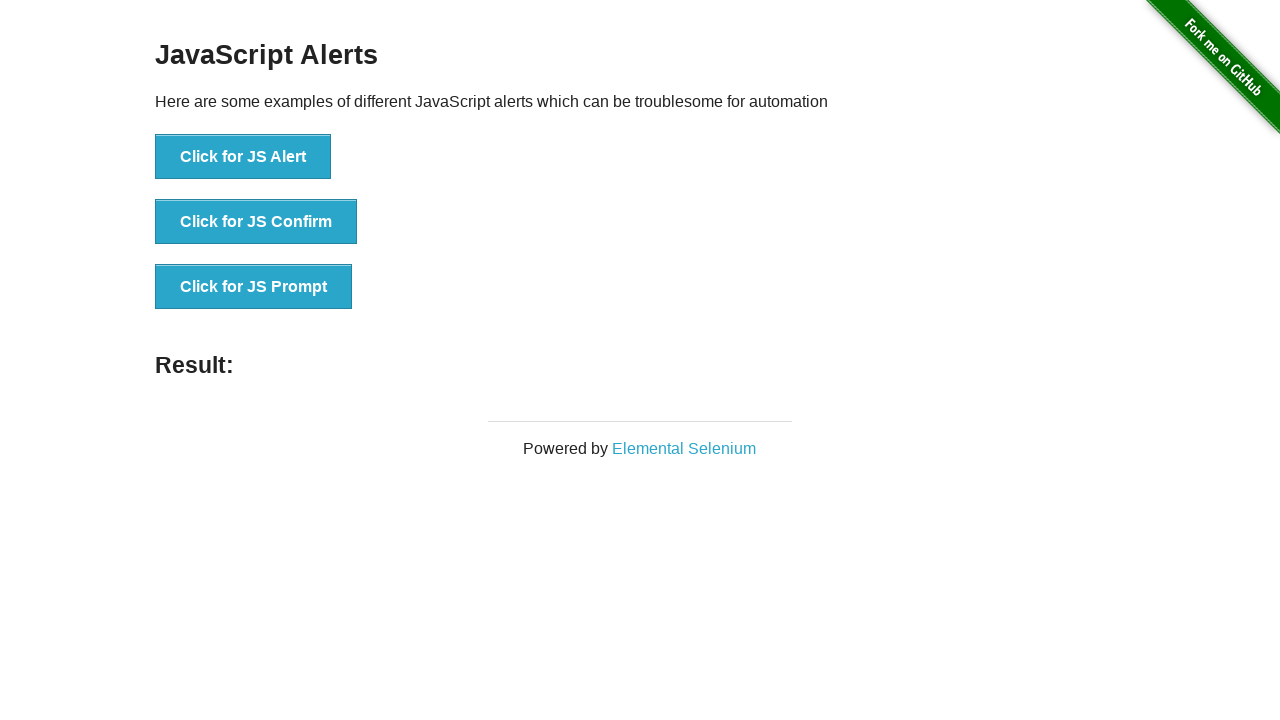

Set up dialog handler to accept alerts
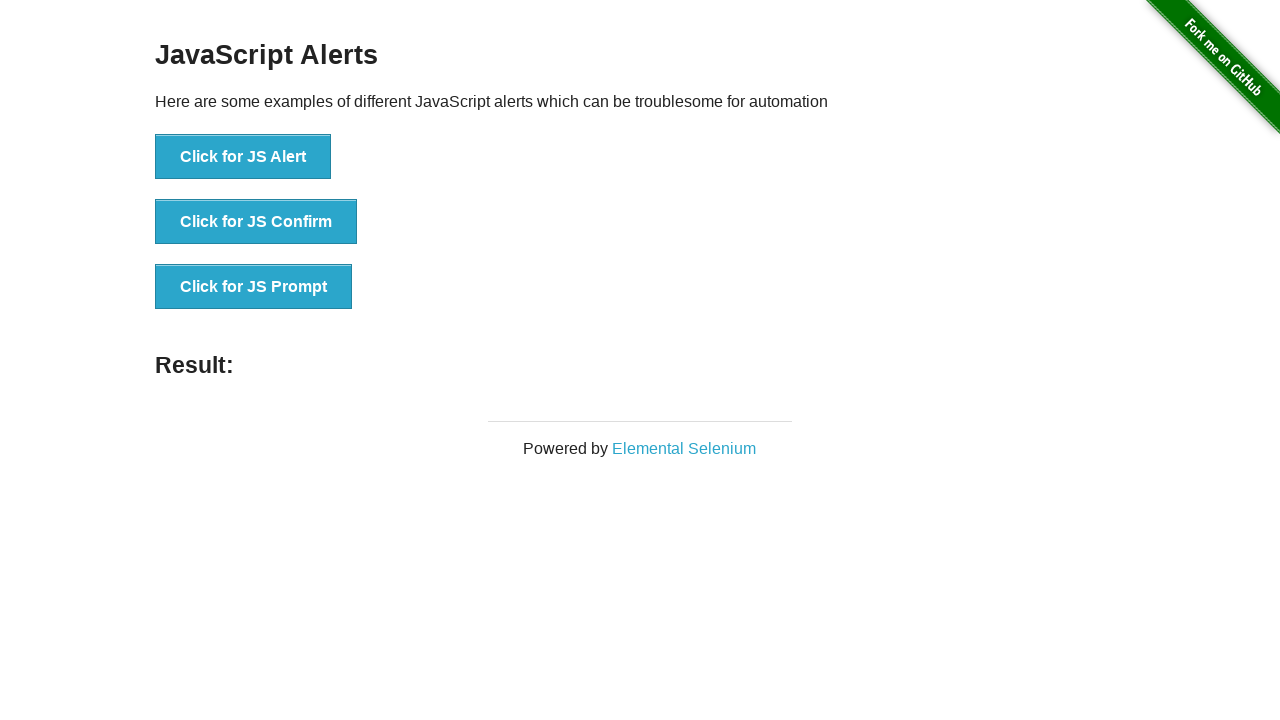

Clicked button to trigger JavaScript alert at (243, 157) on button:has-text('Click for JS Alert')
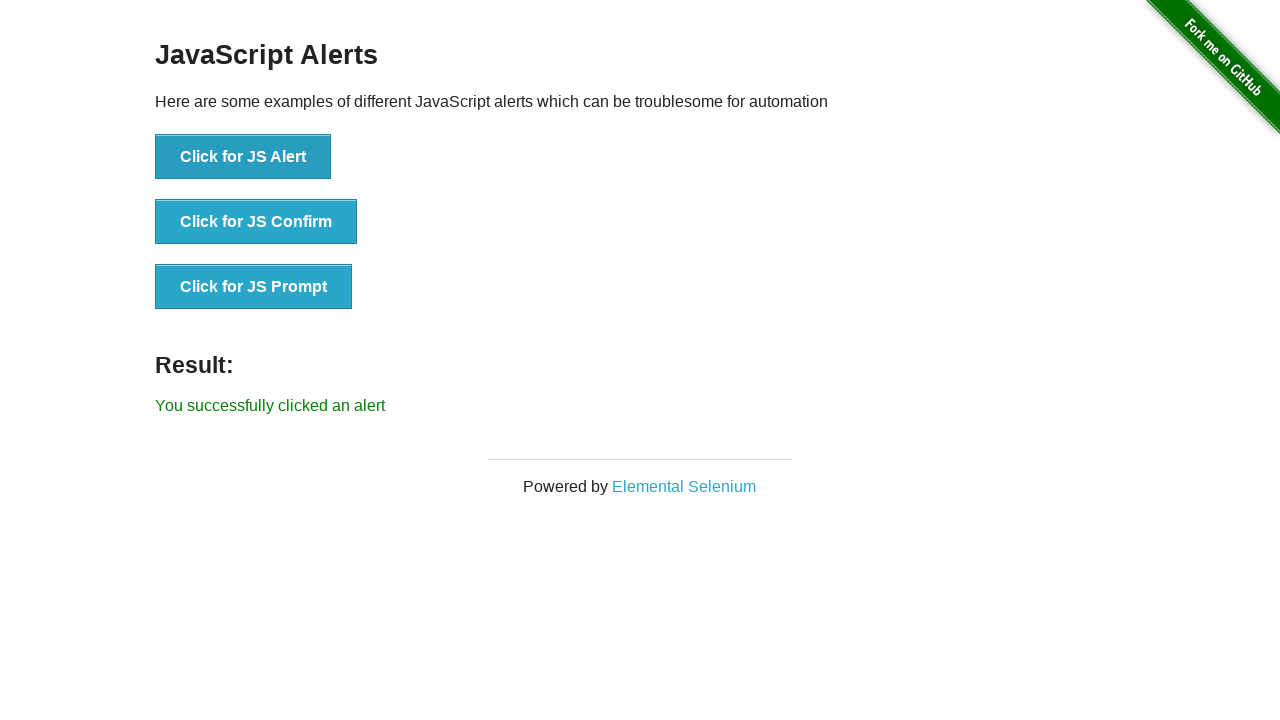

Alert was accepted and success message appeared
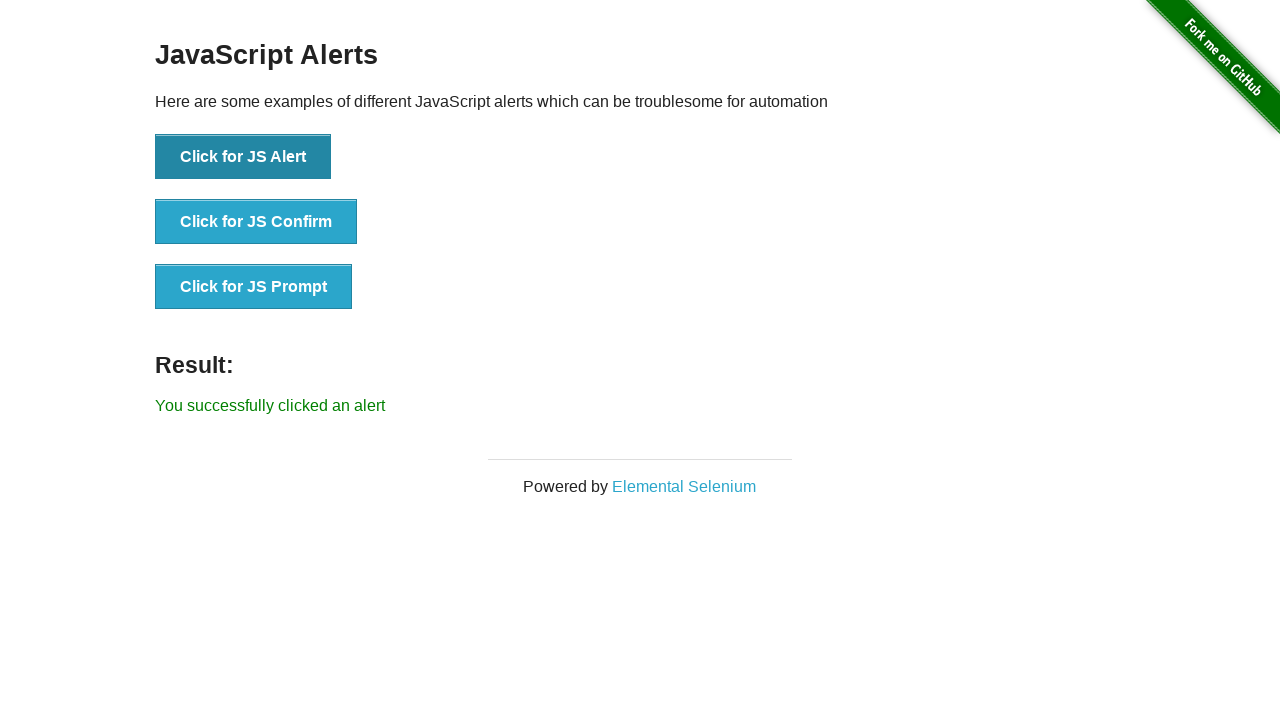

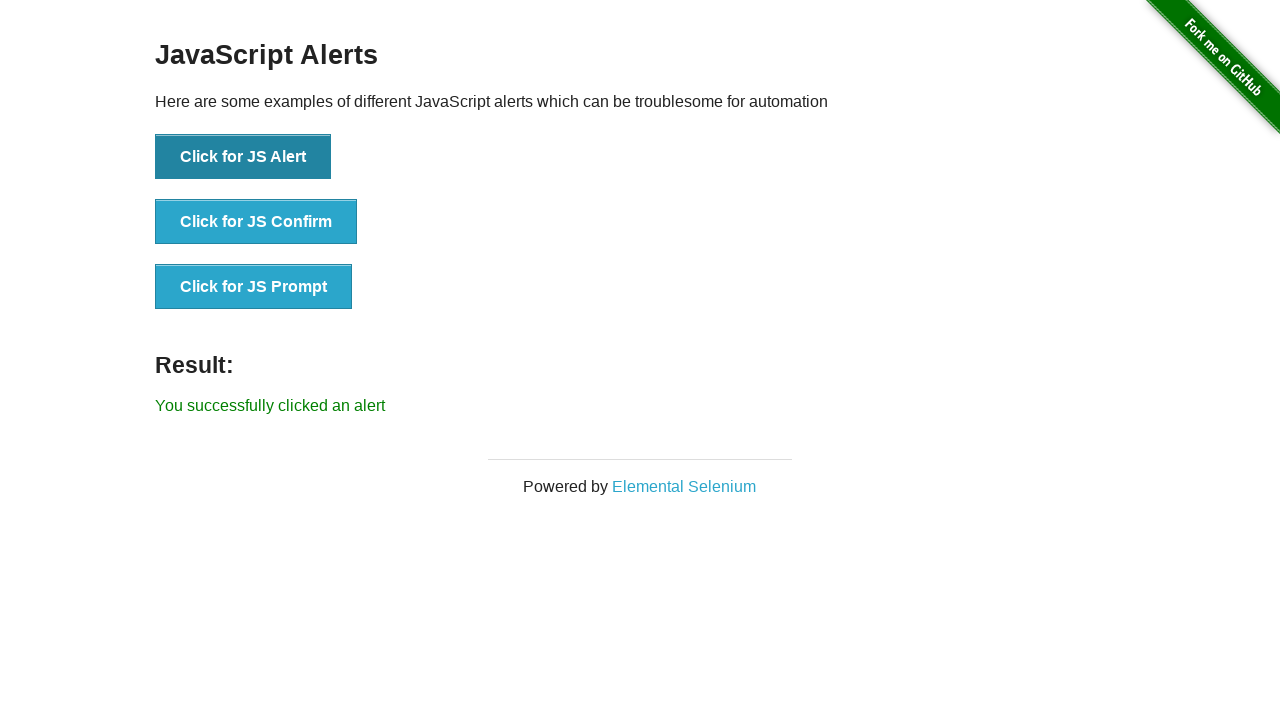